Tests checkbox interactions by ensuring the first checkbox is checked and the second checkbox is unchecked

Starting URL: https://the-internet.herokuapp.com/checkboxes

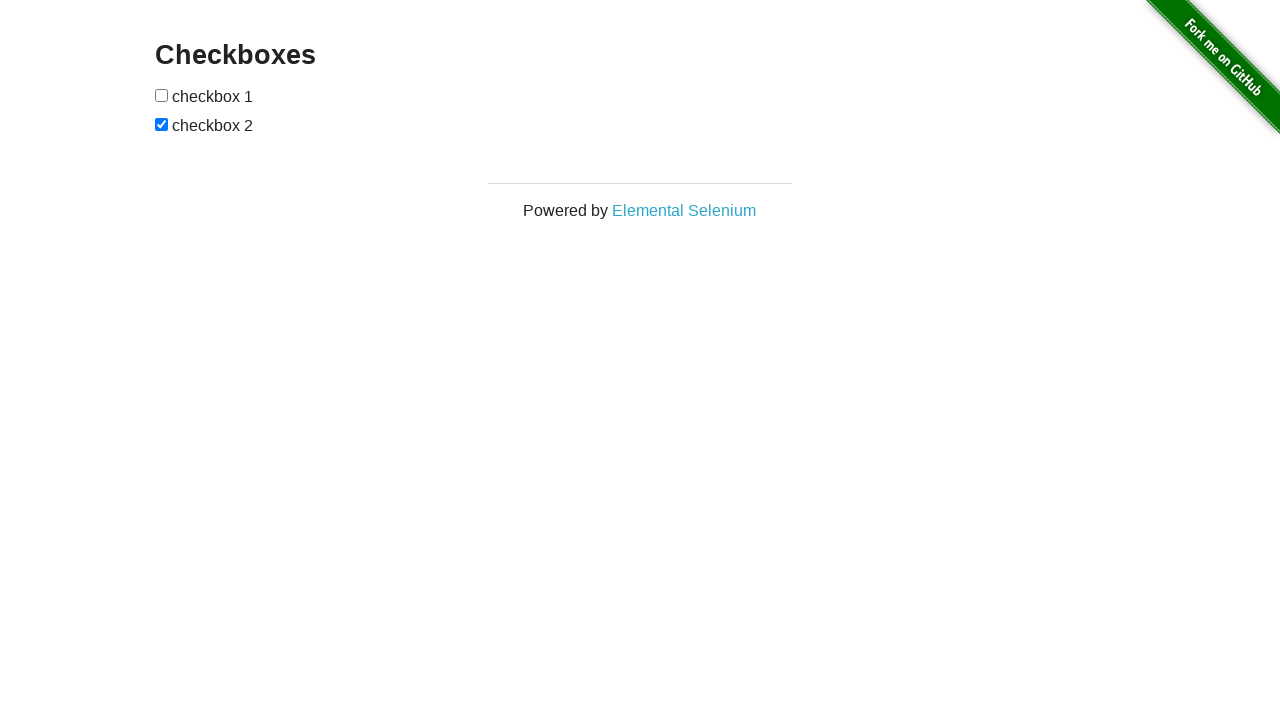

Located first checkbox element
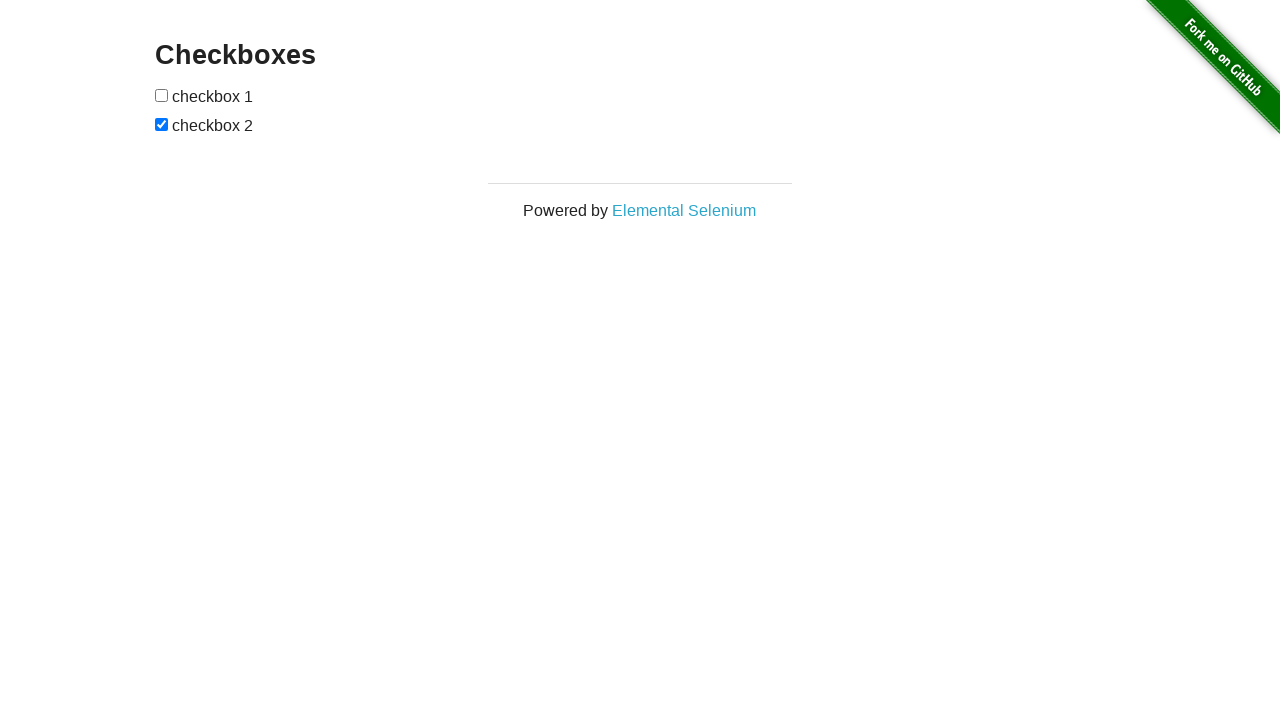

Located second checkbox element
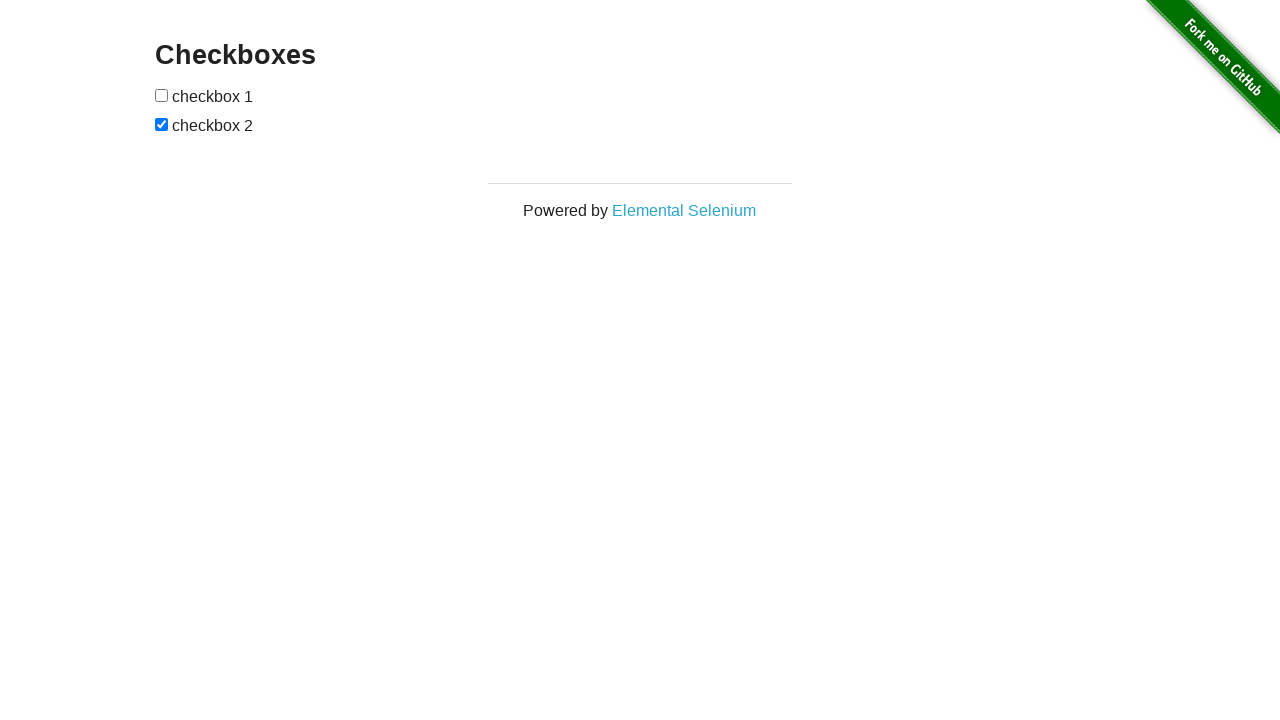

First checkbox was unchecked, clicked to check it at (162, 95) on xpath=//input[1][@type='checkbox']
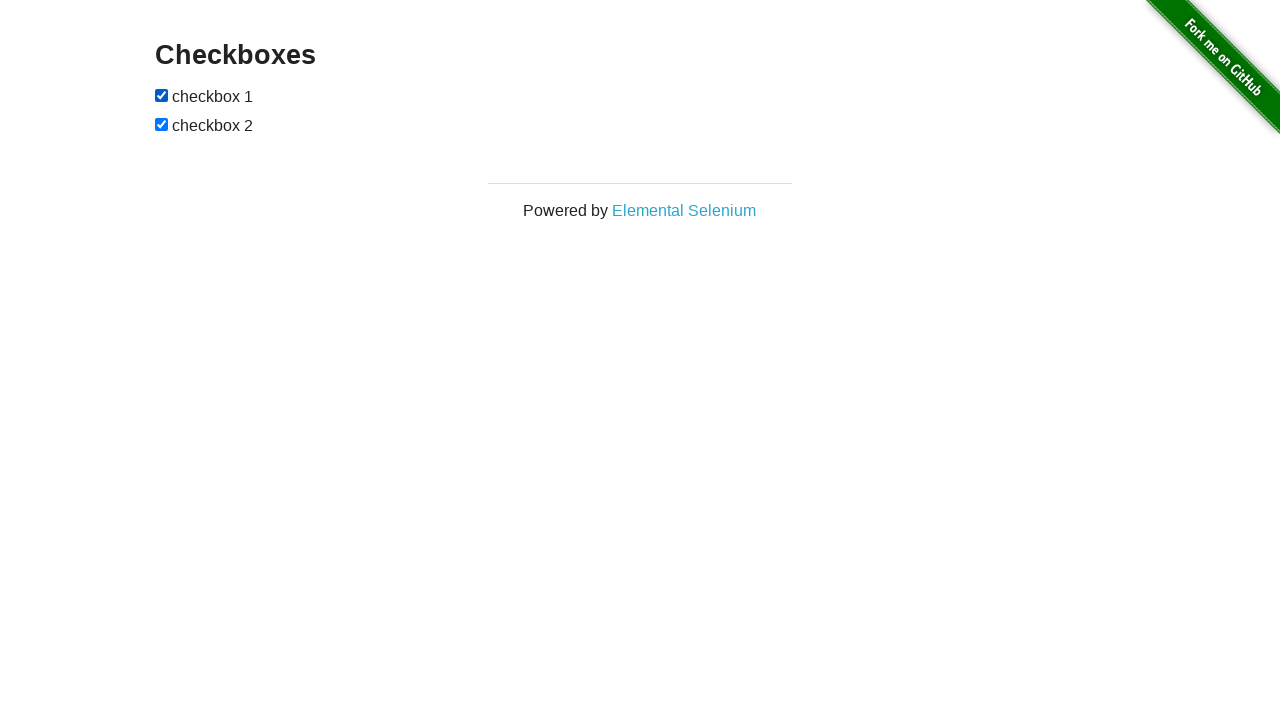

Second checkbox was checked, clicked to uncheck it at (162, 124) on xpath=//input[2][@type='checkbox']
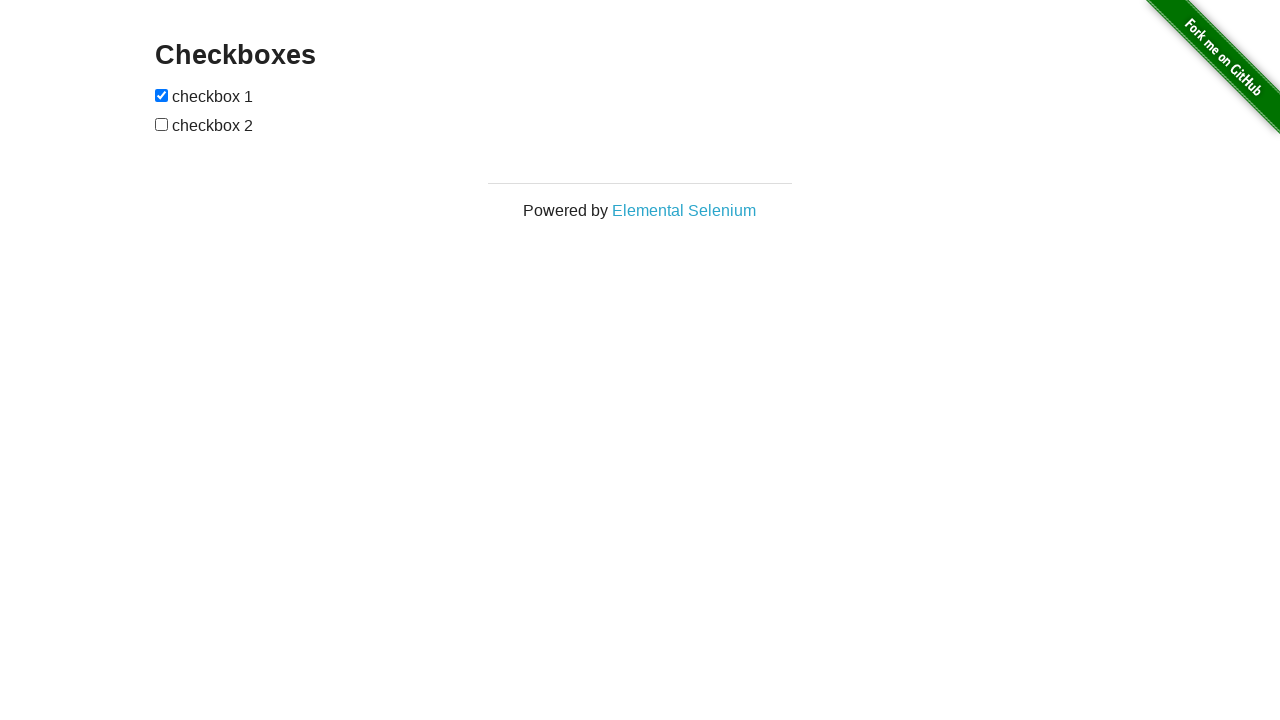

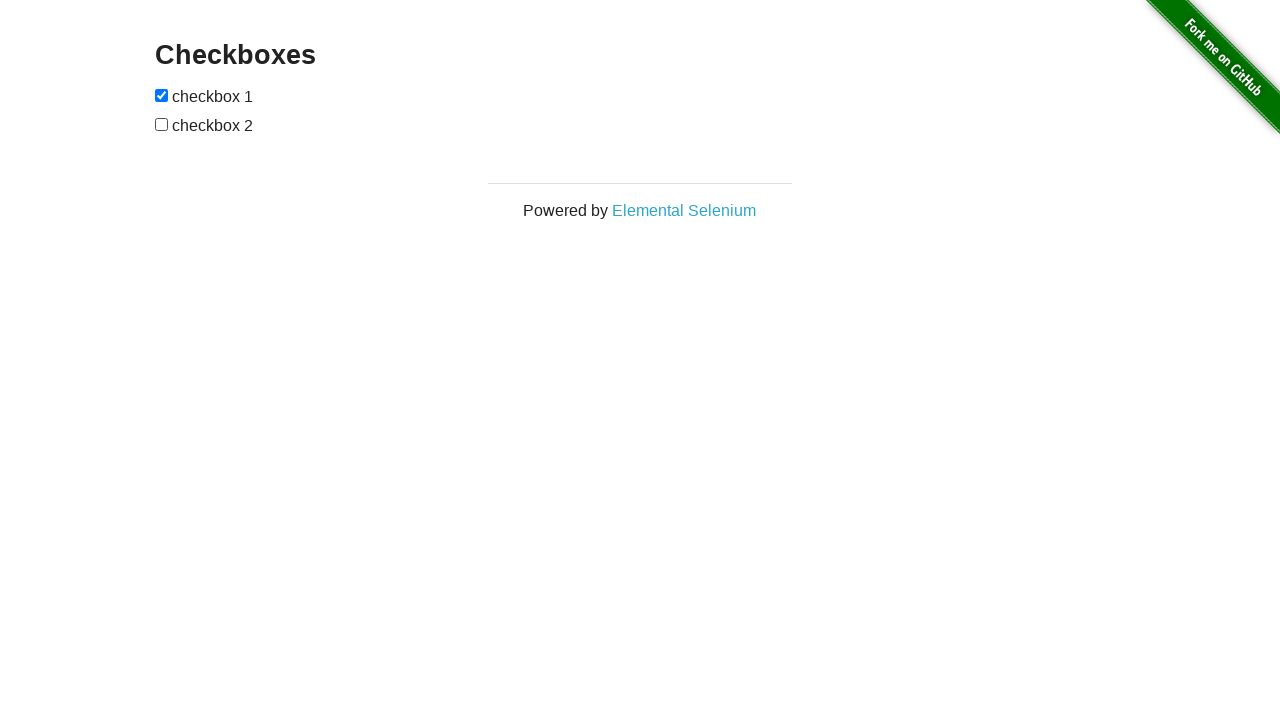